Tests checkbox handling by locating a group of checkboxes on a page, clicking the second checkbox, then iterating through and clicking all checkboxes in the group.

Starting URL: http://www.tizag.com/htmlT/htmlcheckboxes.php

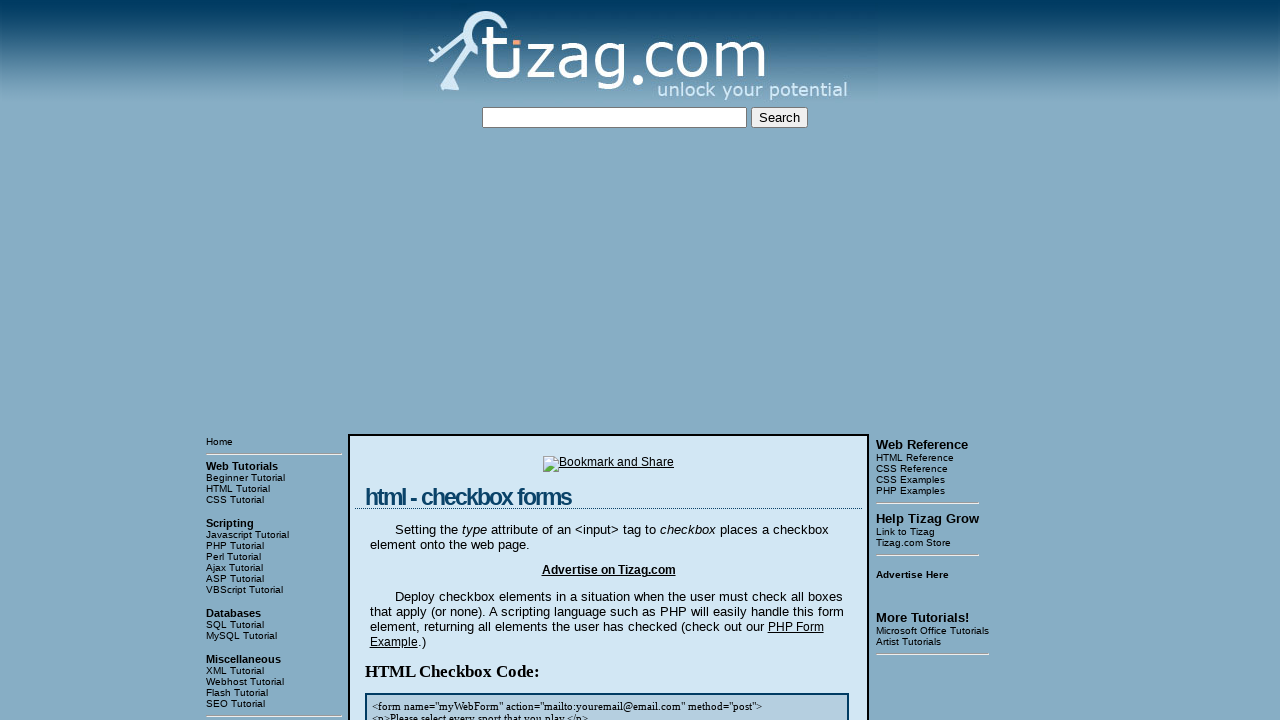

Waited for checkbox container block to load
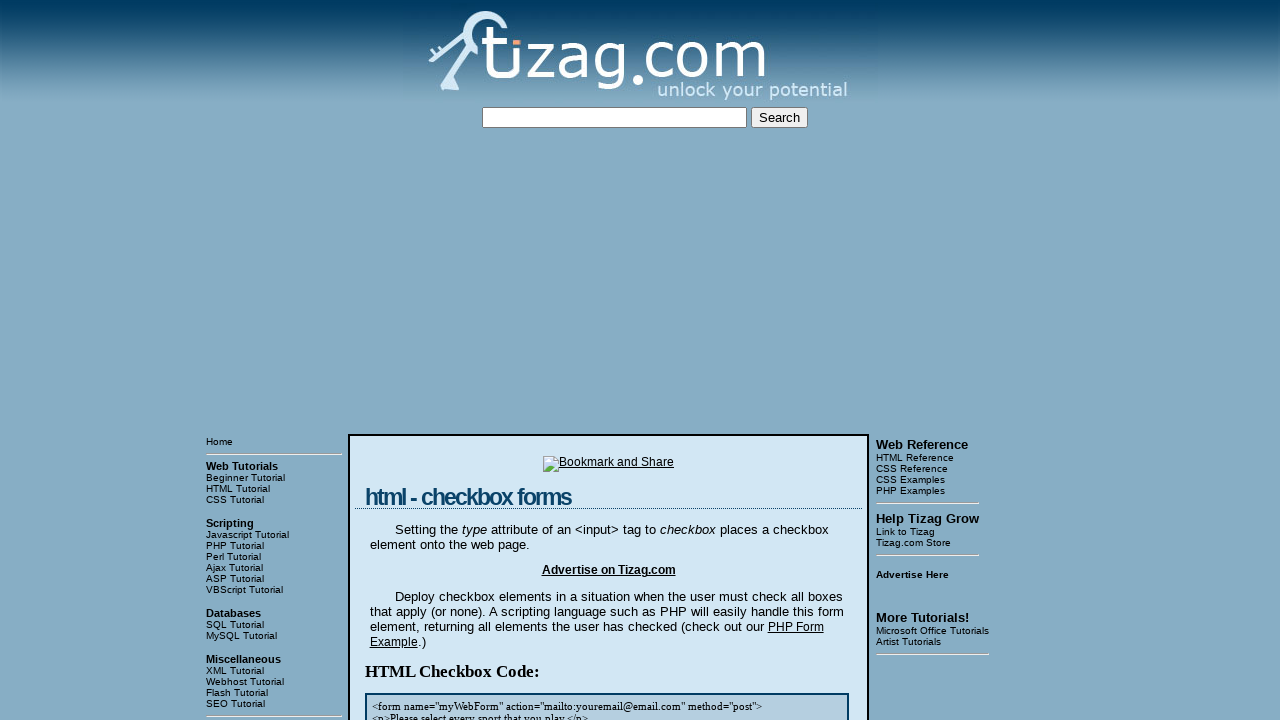

Located all checkboxes with name 'sports' in the block
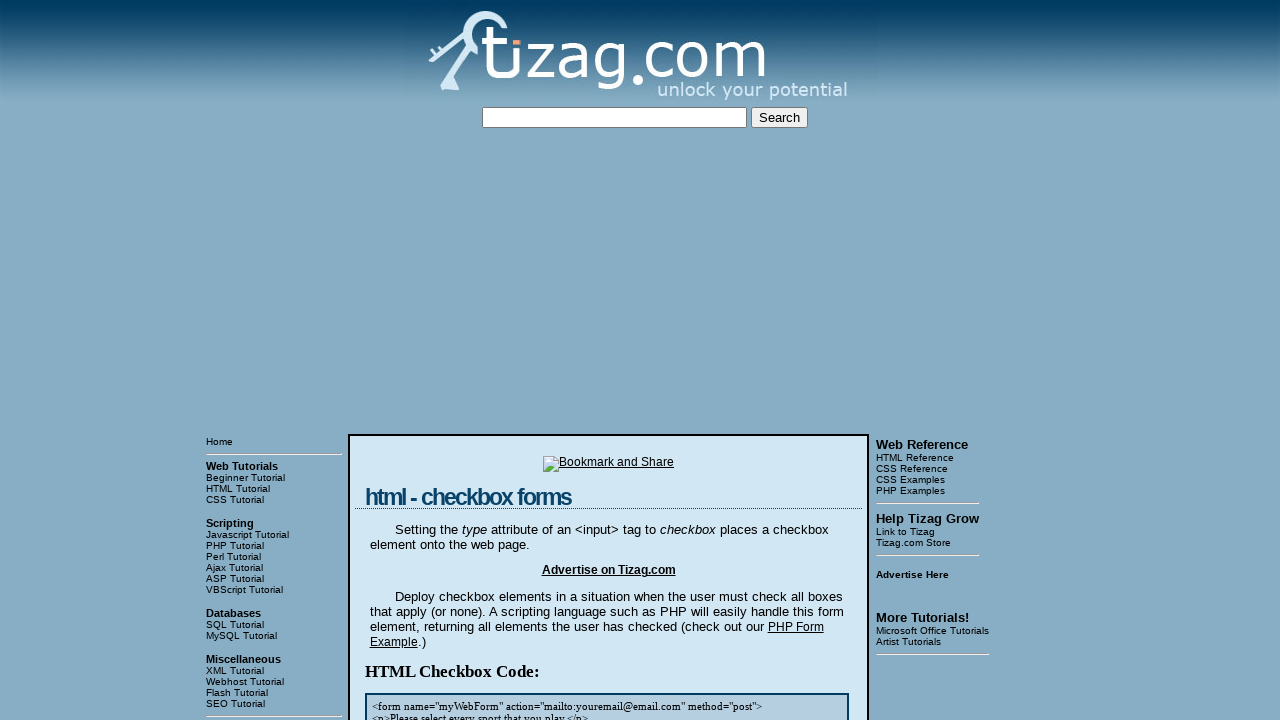

Found 4 checkboxes in total
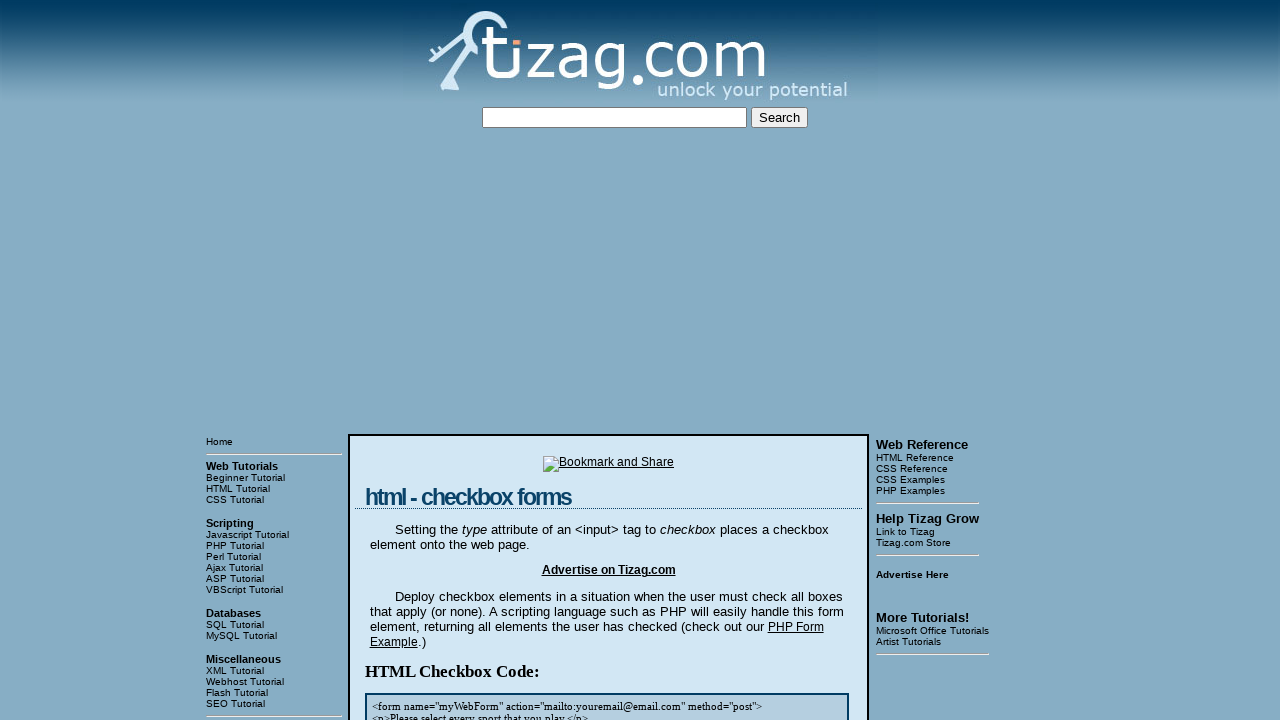

Clicked the second checkbox (index 1) at (432, 360) on xpath=/html/body/table[3]/tbody/tr[1]/td[2]/table/tbody/tr/td/div[4] >> input[na
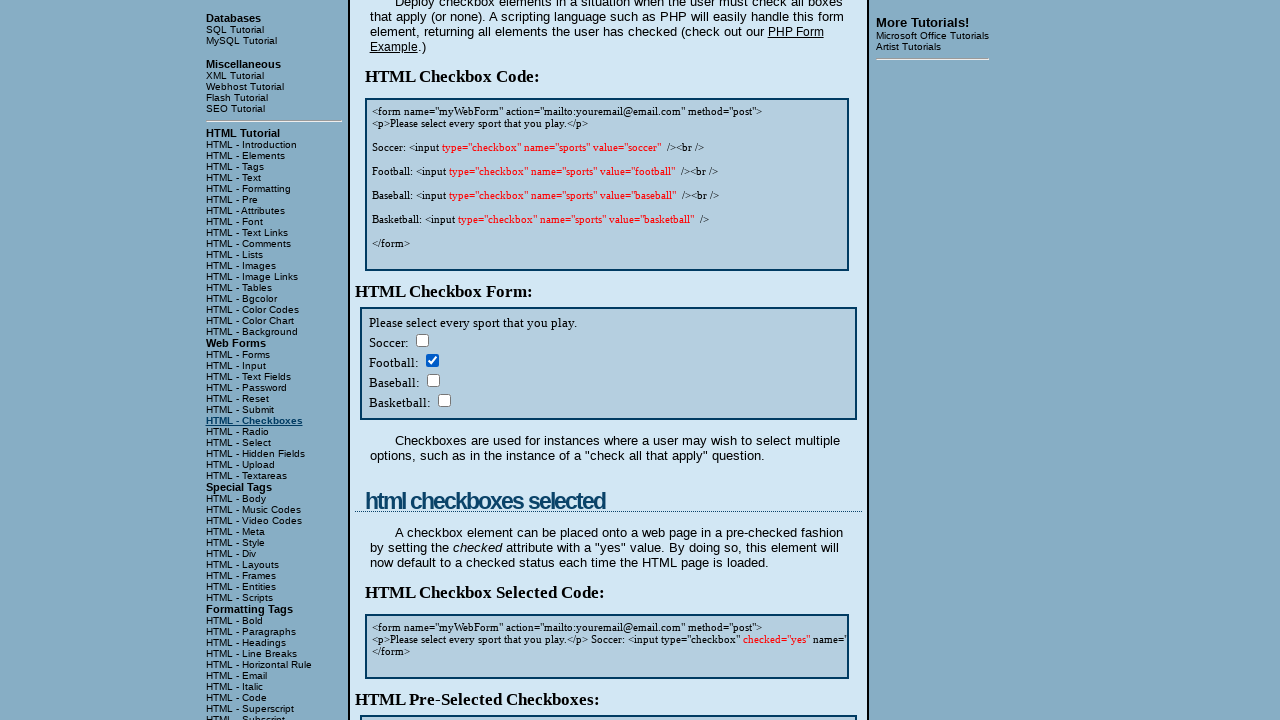

Clicked checkbox at index 0 at (422, 340) on xpath=/html/body/table[3]/tbody/tr[1]/td[2]/table/tbody/tr/td/div[4] >> input[na
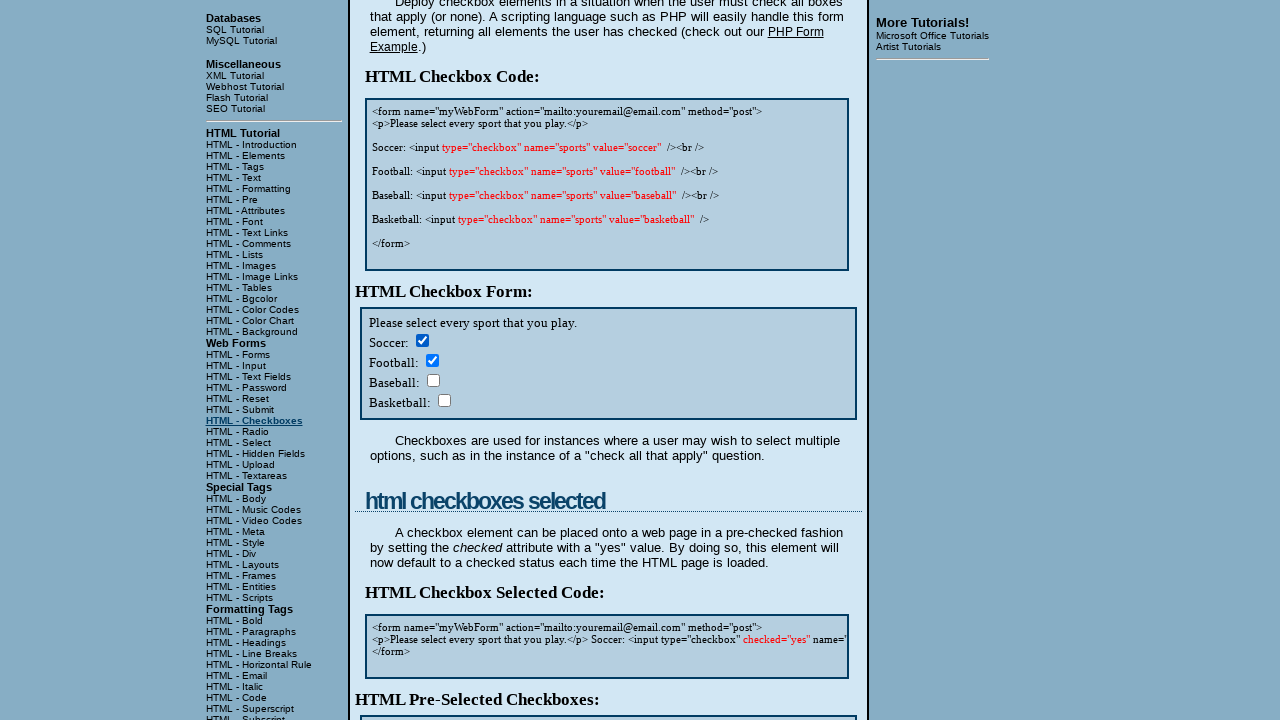

Clicked checkbox at index 1 at (432, 360) on xpath=/html/body/table[3]/tbody/tr[1]/td[2]/table/tbody/tr/td/div[4] >> input[na
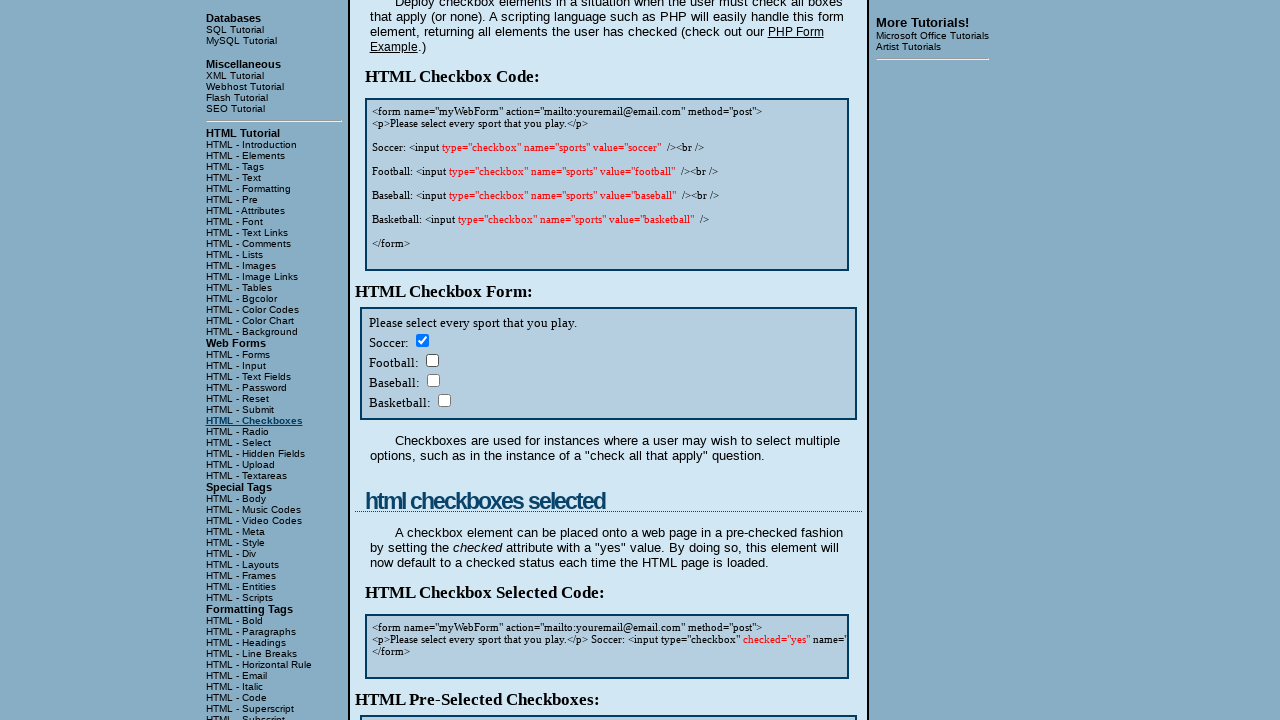

Clicked checkbox at index 2 at (433, 380) on xpath=/html/body/table[3]/tbody/tr[1]/td[2]/table/tbody/tr/td/div[4] >> input[na
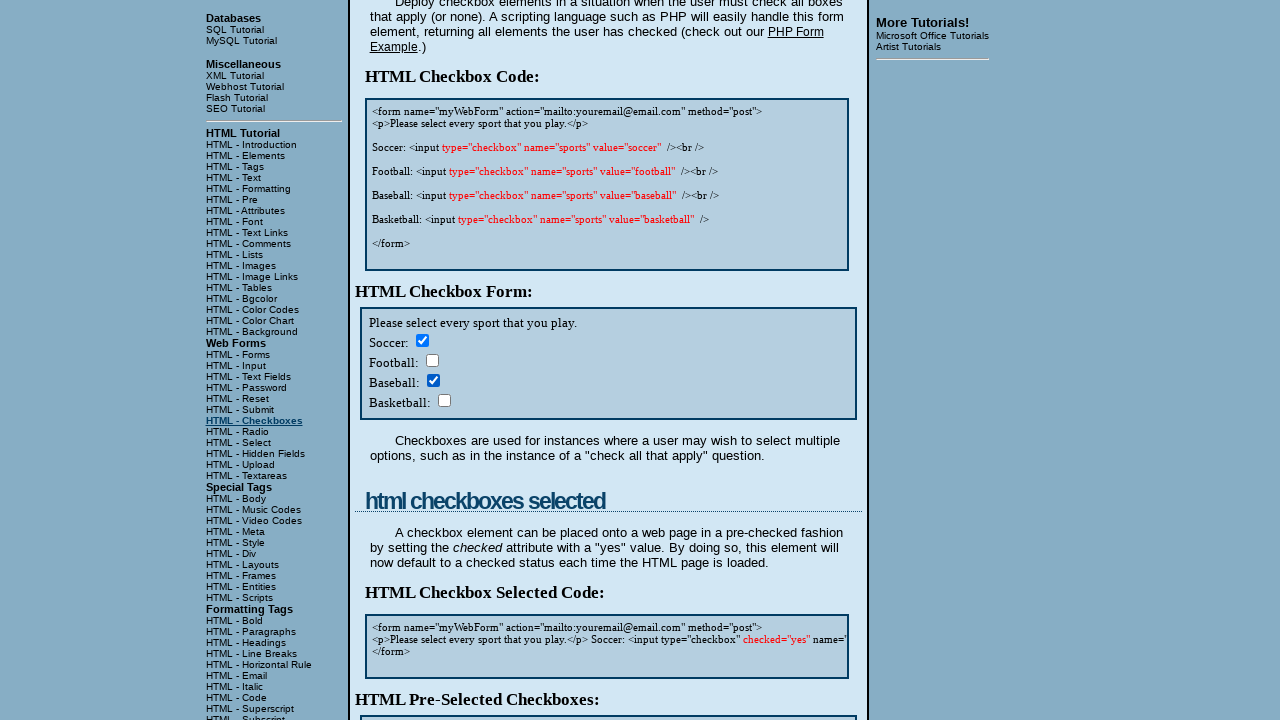

Clicked checkbox at index 3 at (444, 400) on xpath=/html/body/table[3]/tbody/tr[1]/td[2]/table/tbody/tr/td/div[4] >> input[na
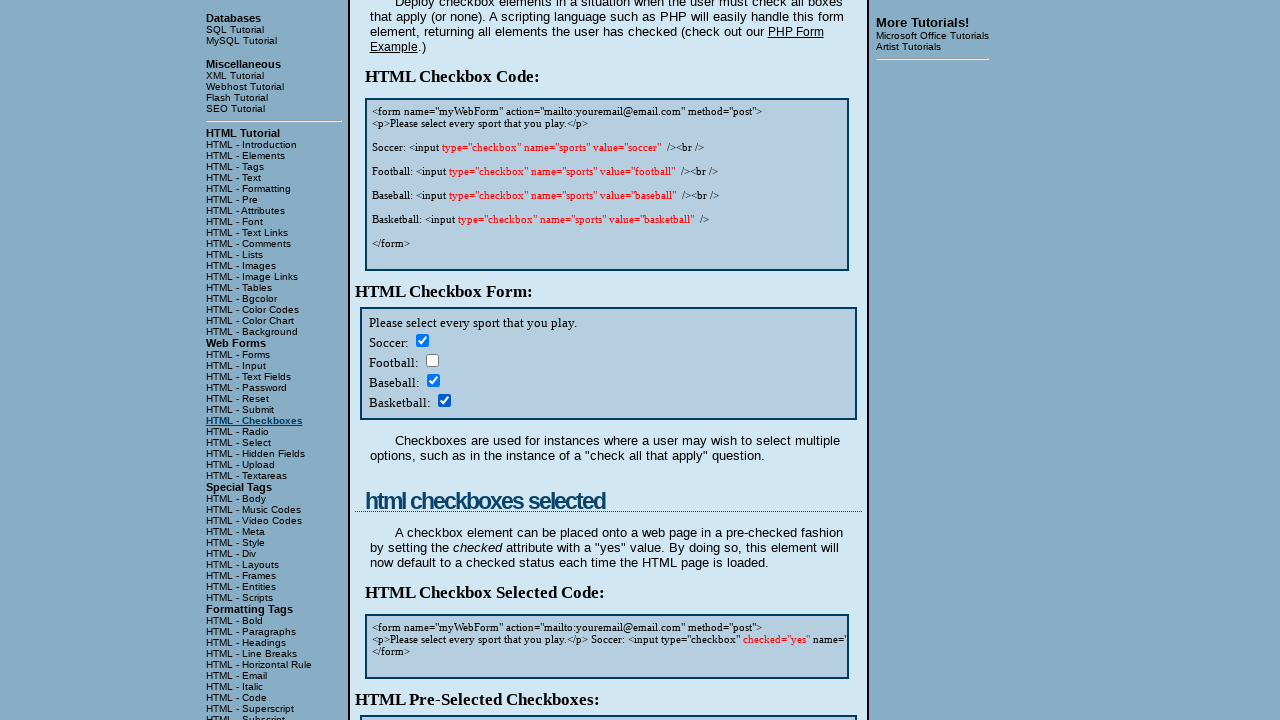

Printed total checkbox count: 4
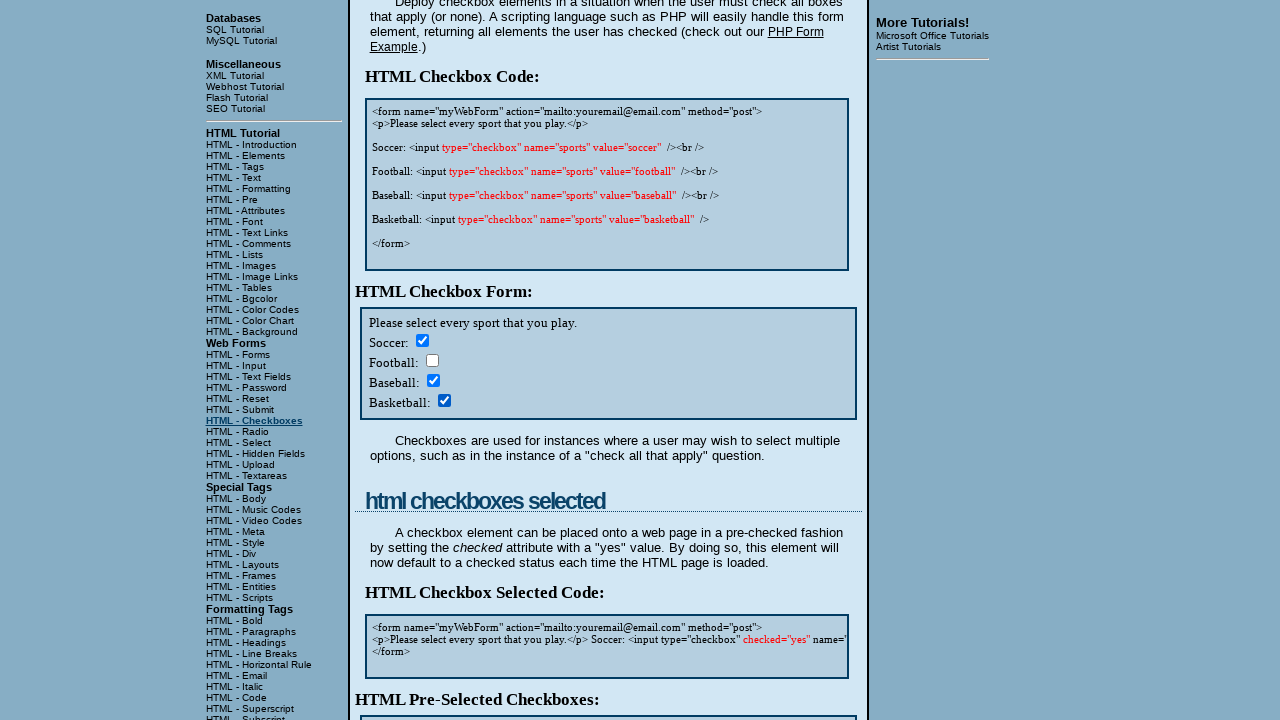

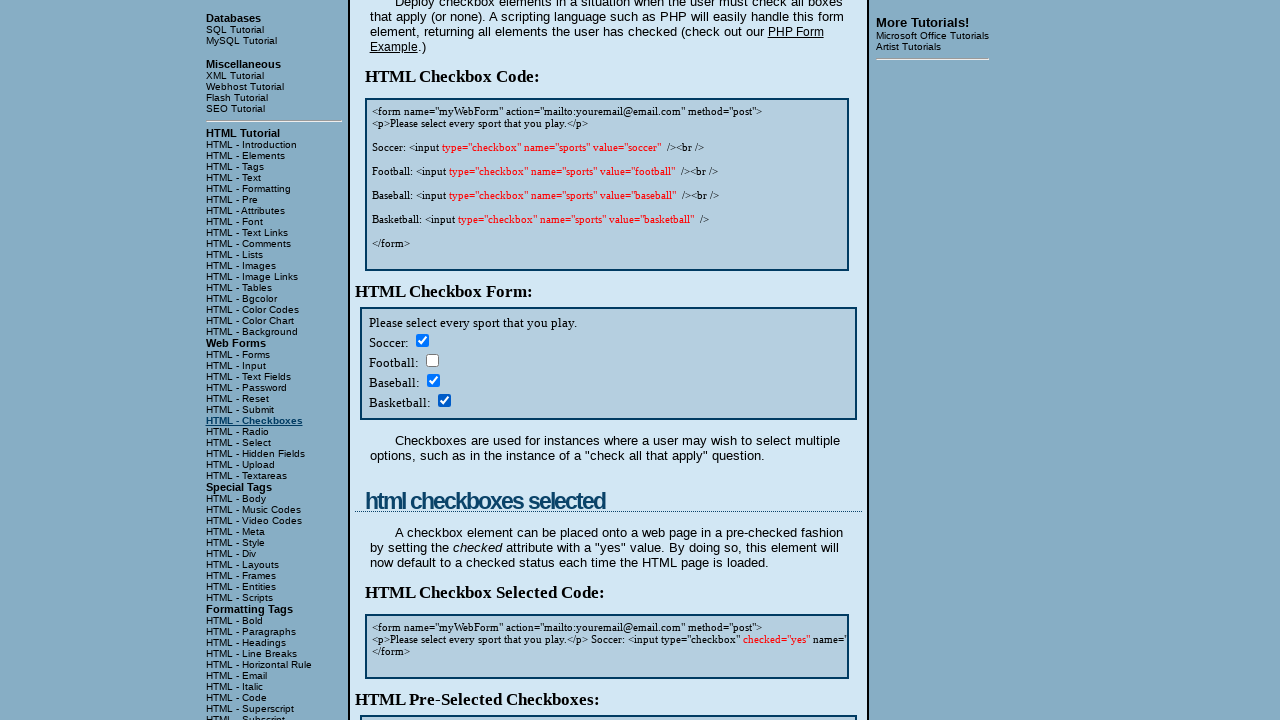